Tests cart functionality by searching for a product, adding it to the cart, and then removing it from the cart on the OpenCart demo site.

Starting URL: http://opencart.abstracta.us/

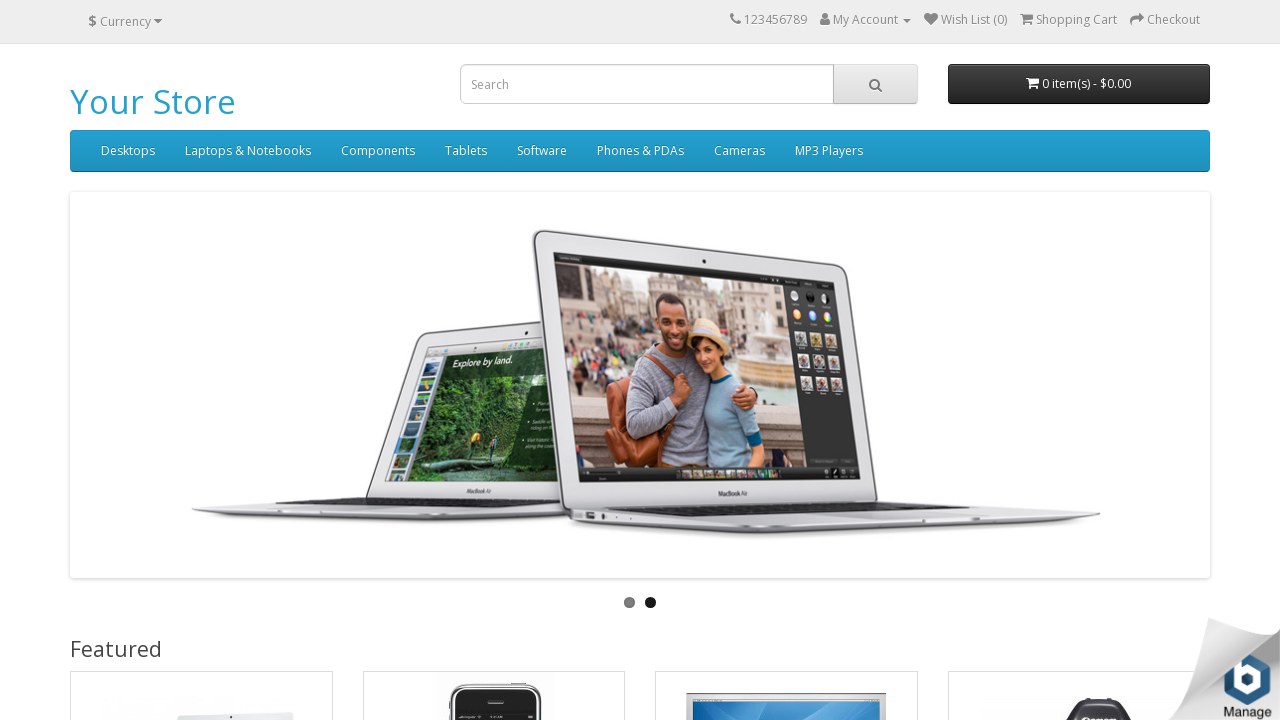

Filled search box with 'iMac' on input[name='search']
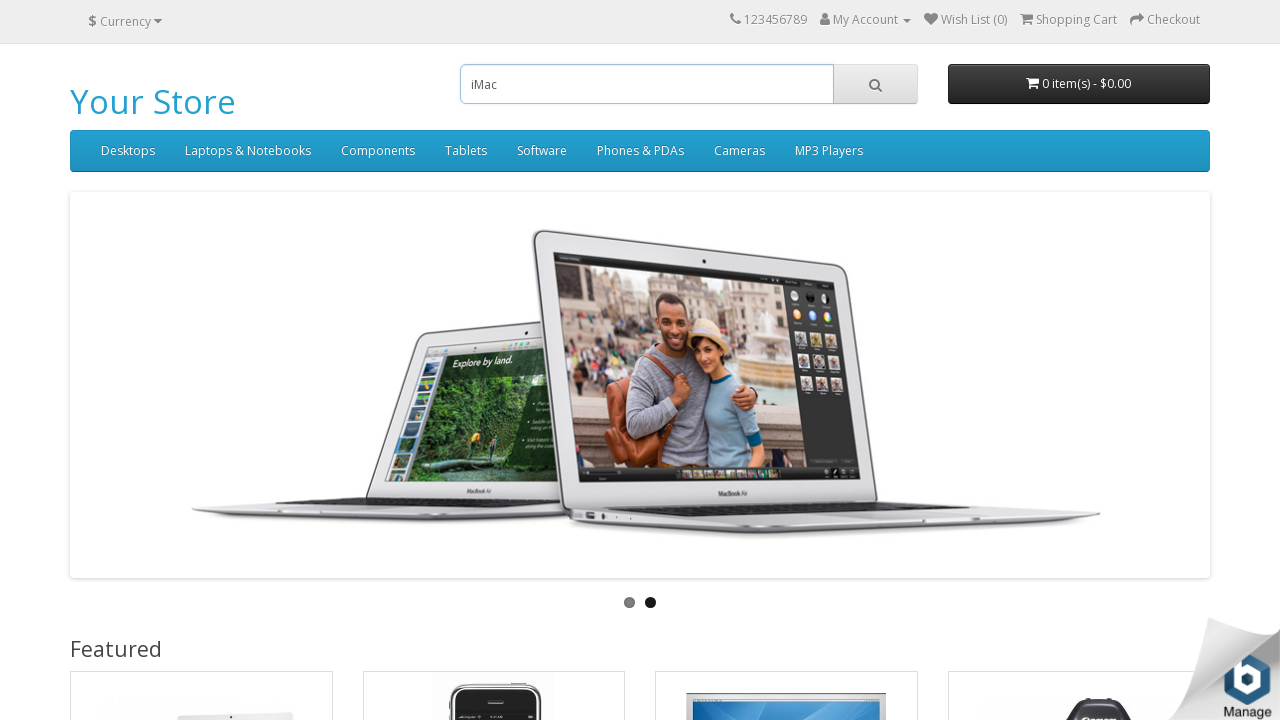

Clicked search button at (875, 84) on button.btn-default[type='button']
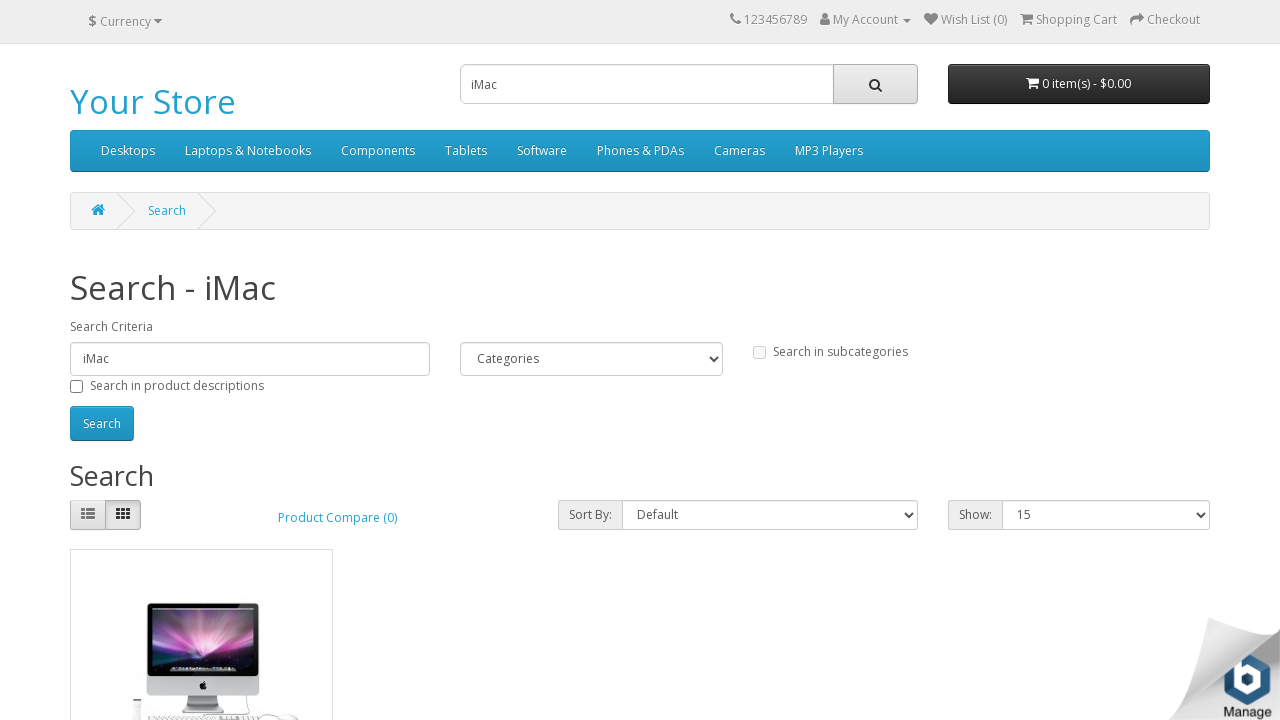

Search results loaded
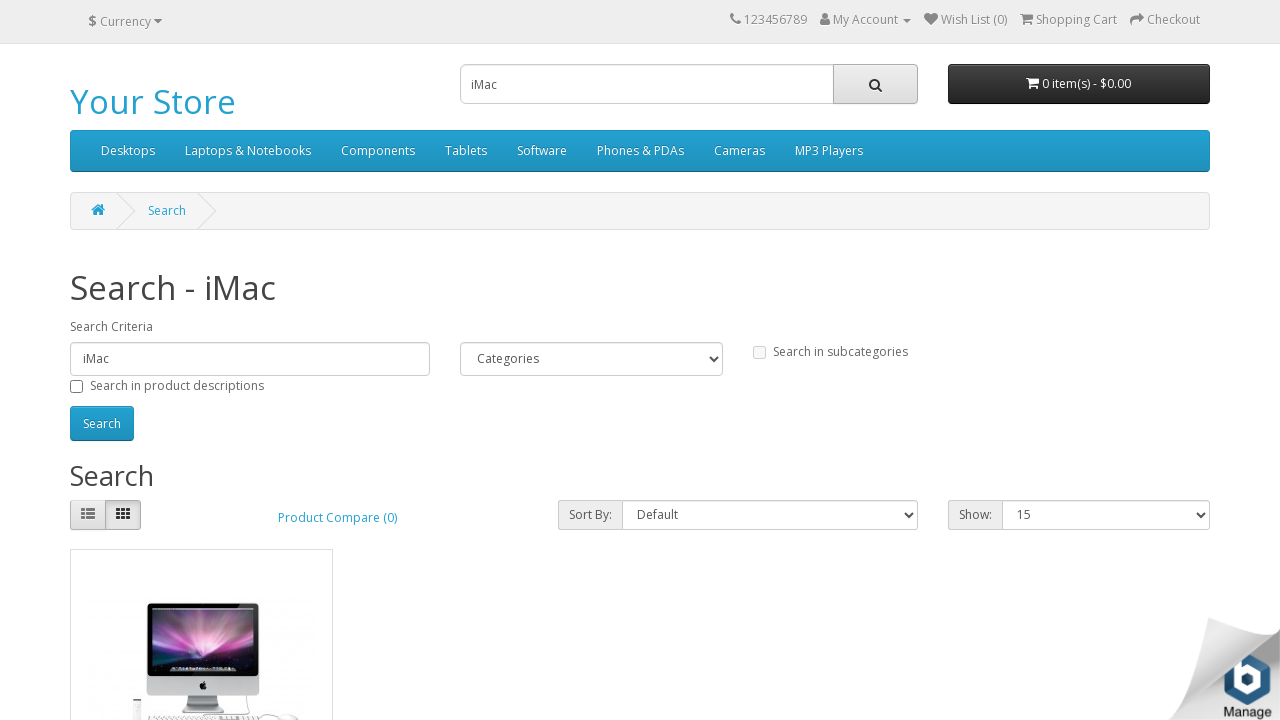

Located product card for 'iMac'
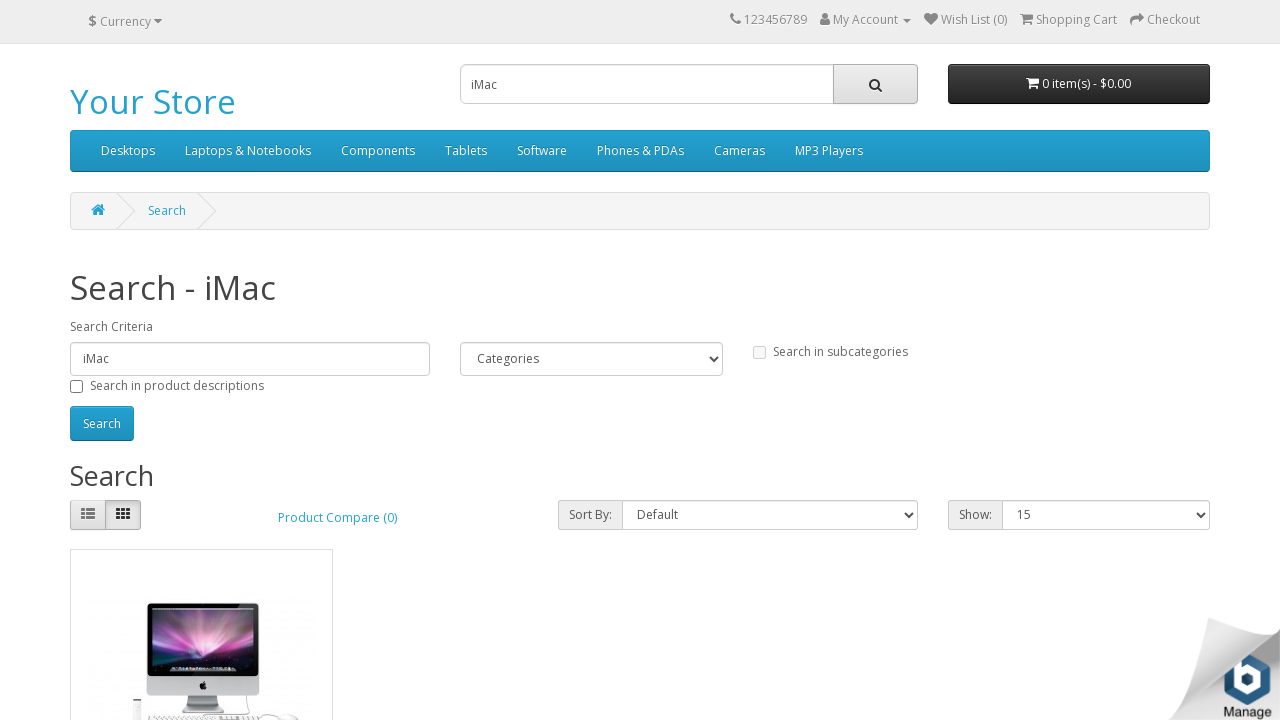

Clicked 'Add to Cart' button for 'iMac' at (149, 382) on .product-layout:has-text('iMac') >> nth=0 >> button[onclick*='cart.add']
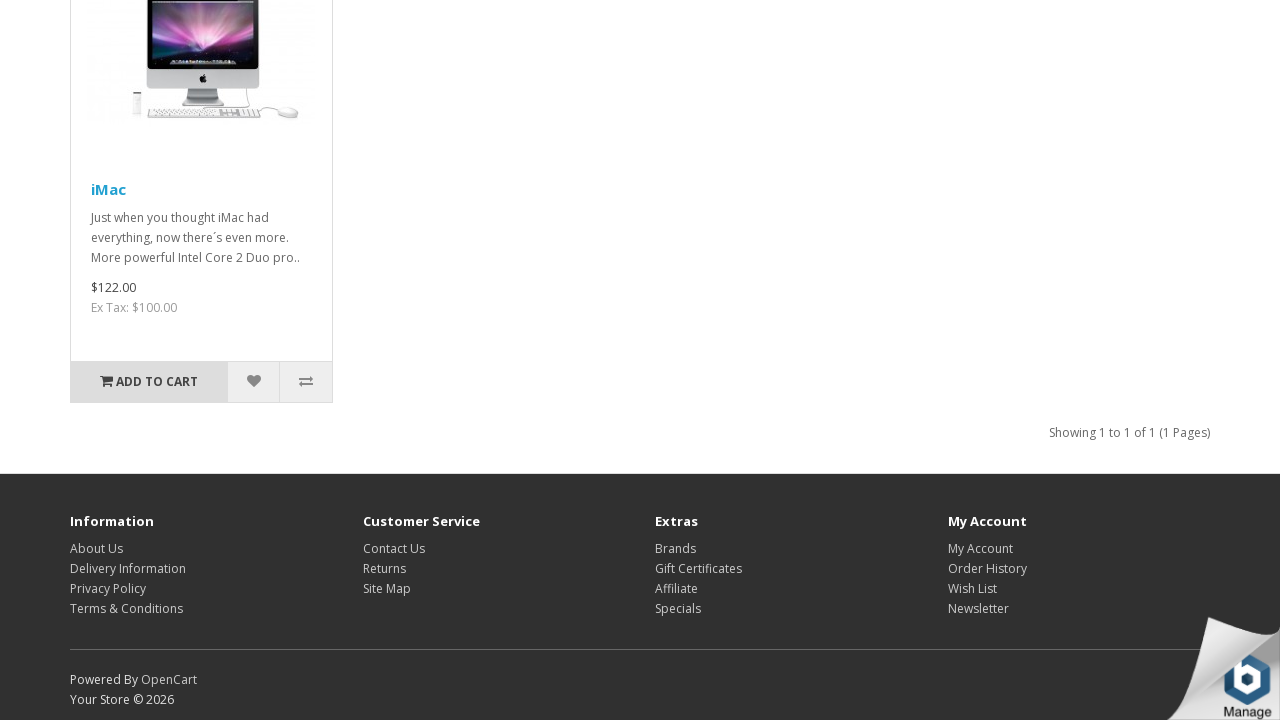

Success message appeared, product added to cart
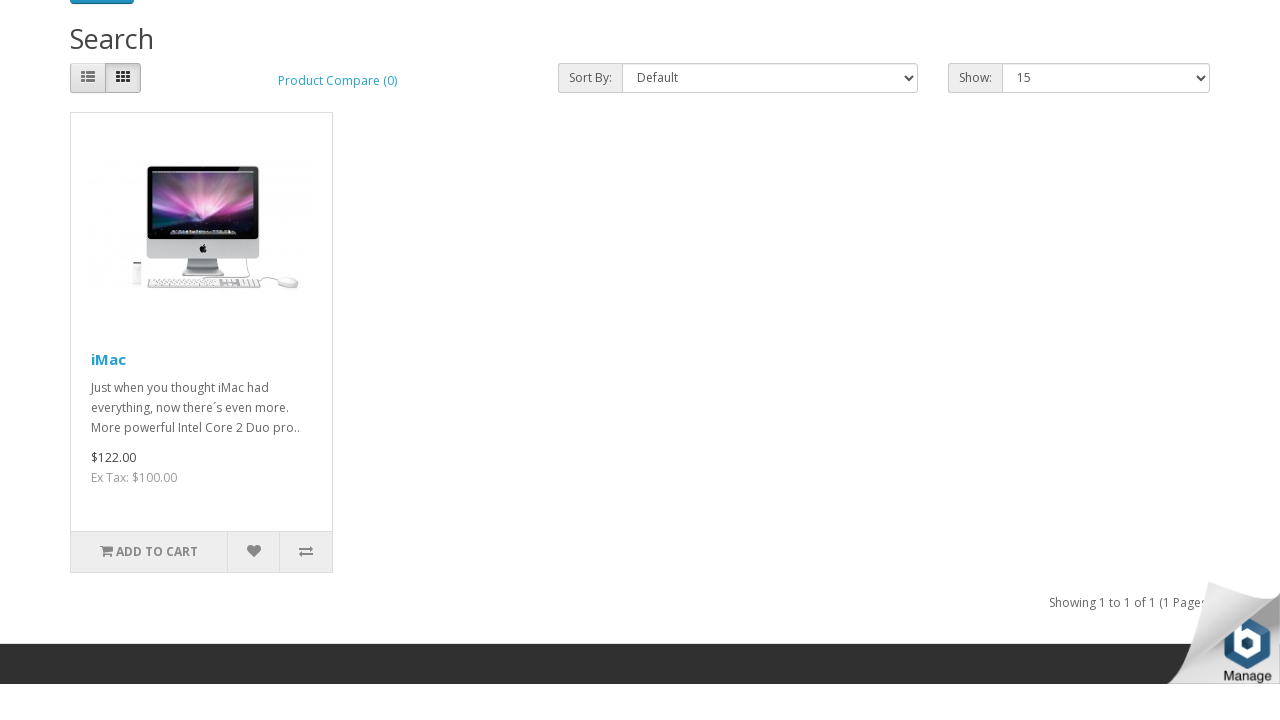

Clicked cart button to open cart dropdown at (1079, 20) on #cart button
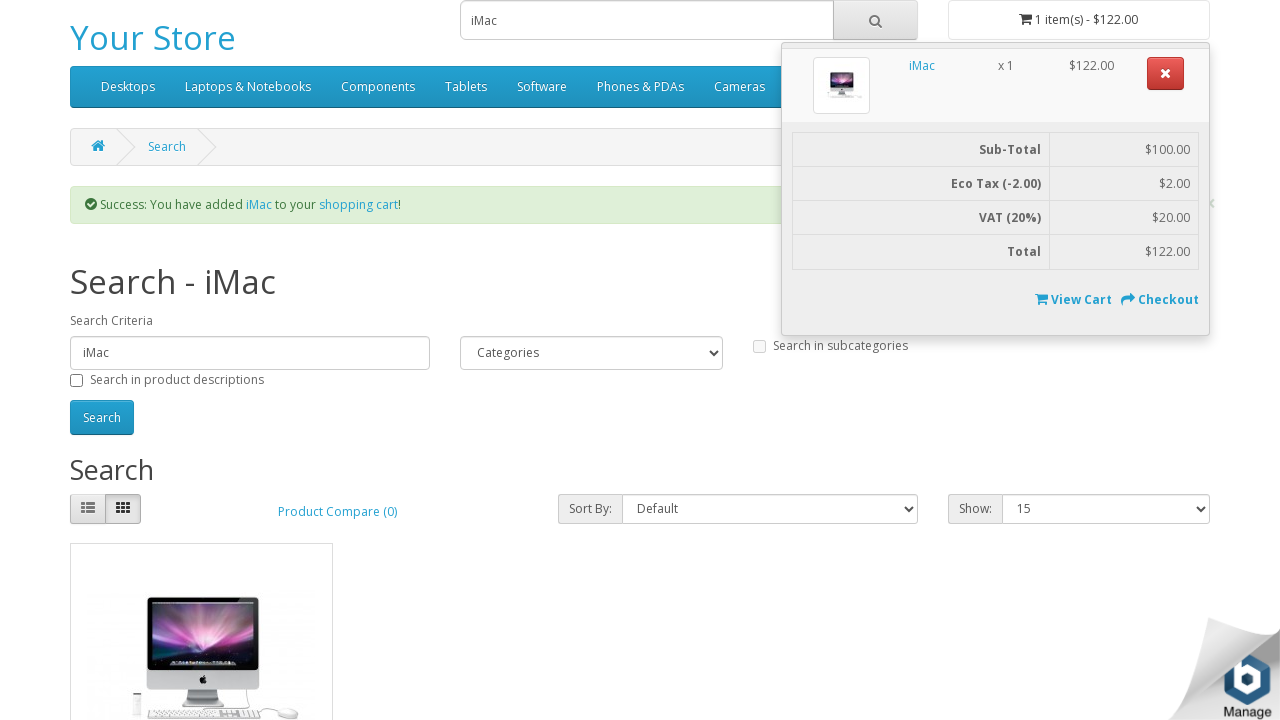

Cart dropdown menu appeared
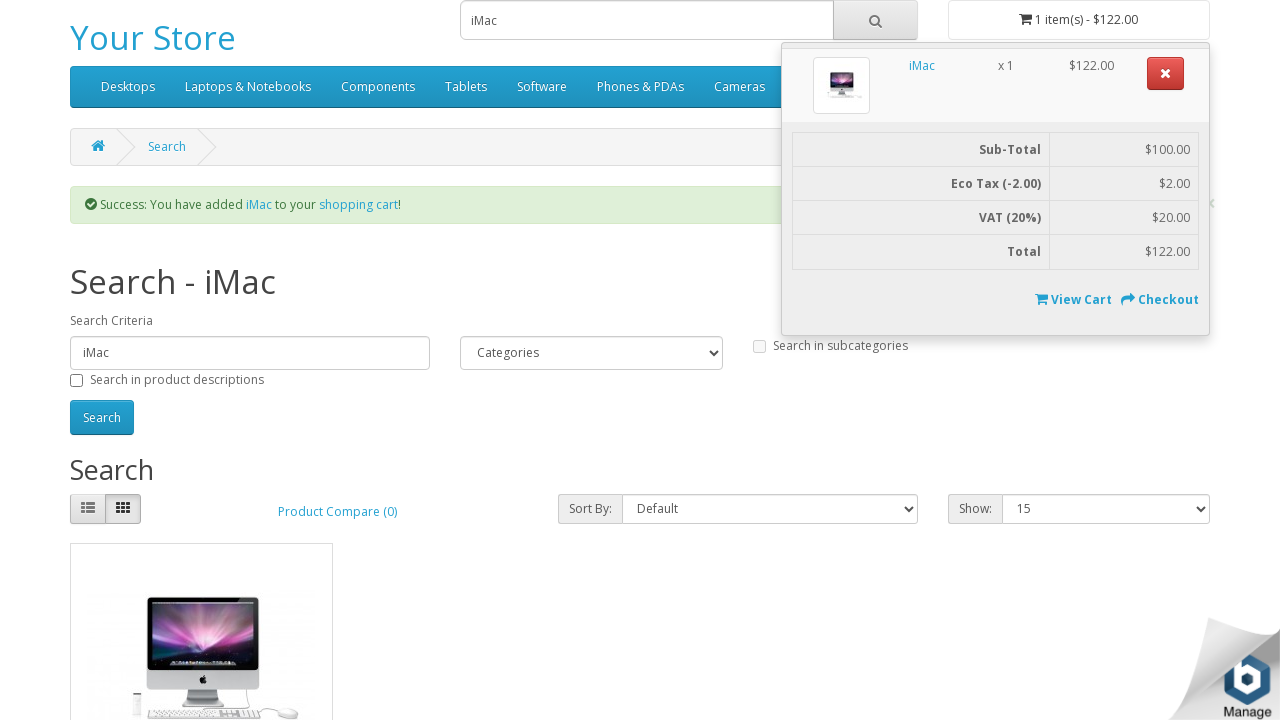

Clicked remove button to remove product from cart at (1166, 73) on #cart .dropdown-menu button[onclick*='cart.remove']
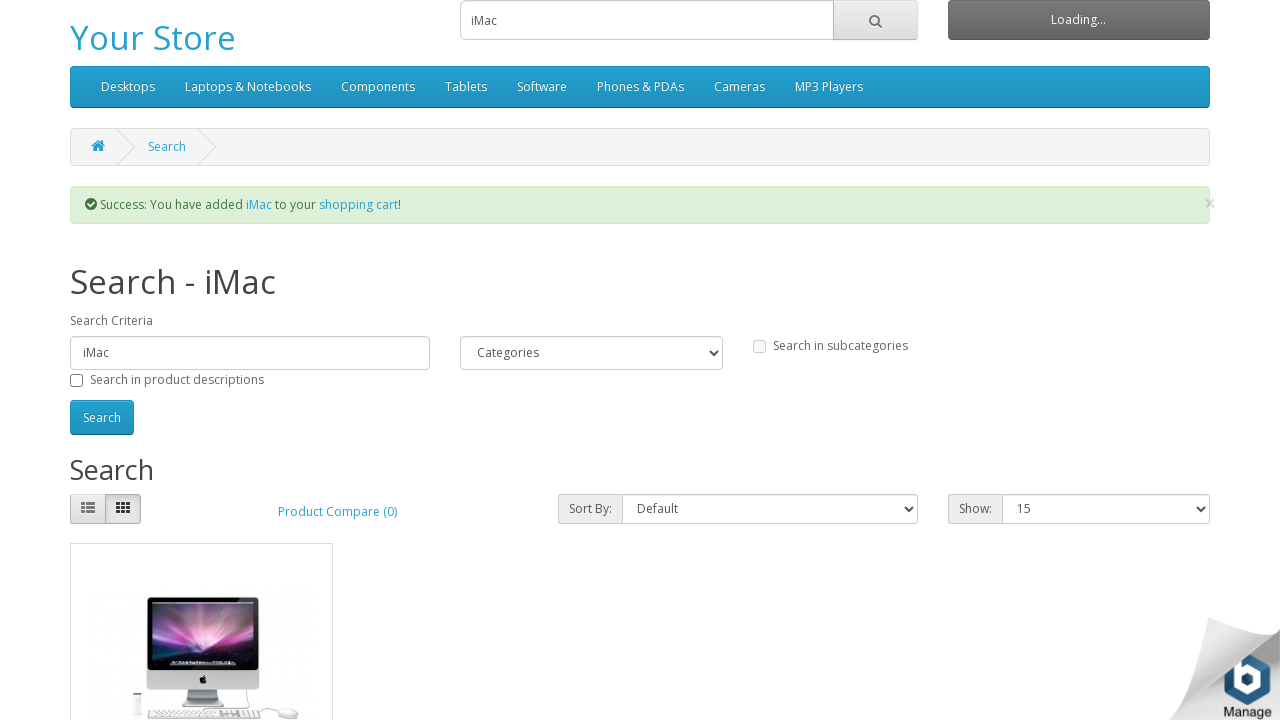

Waited for cart to update after removal
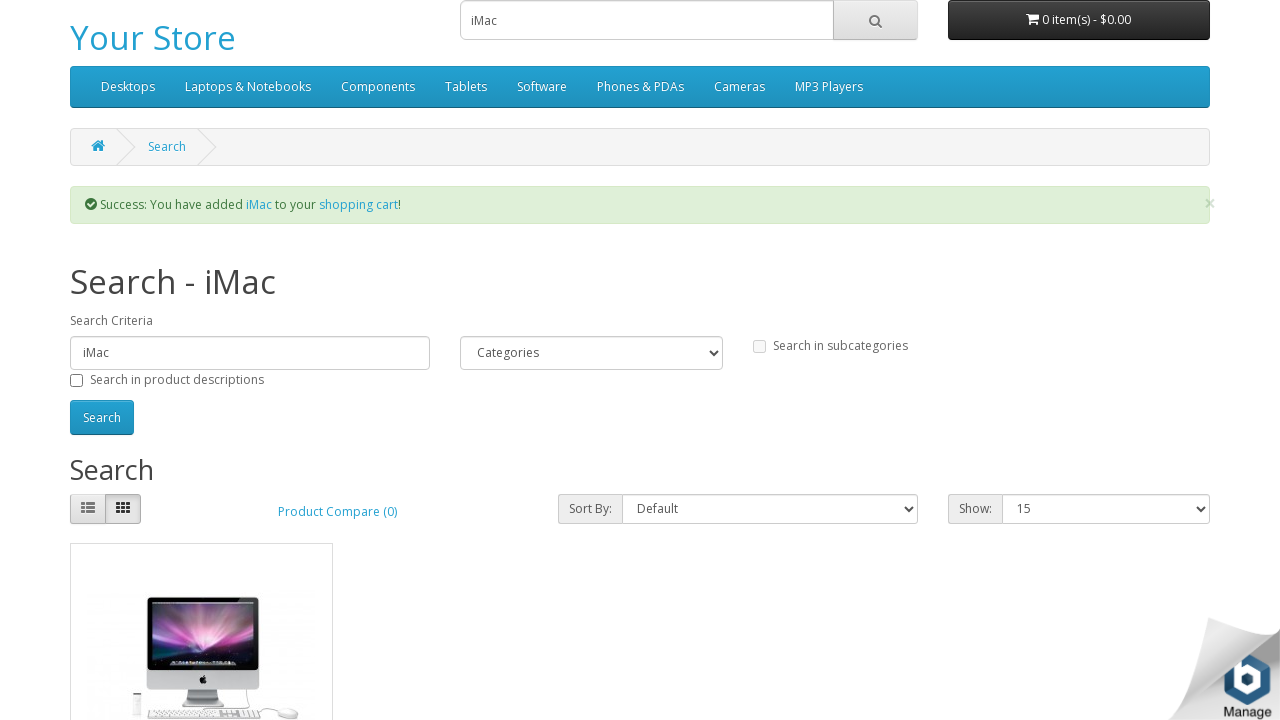

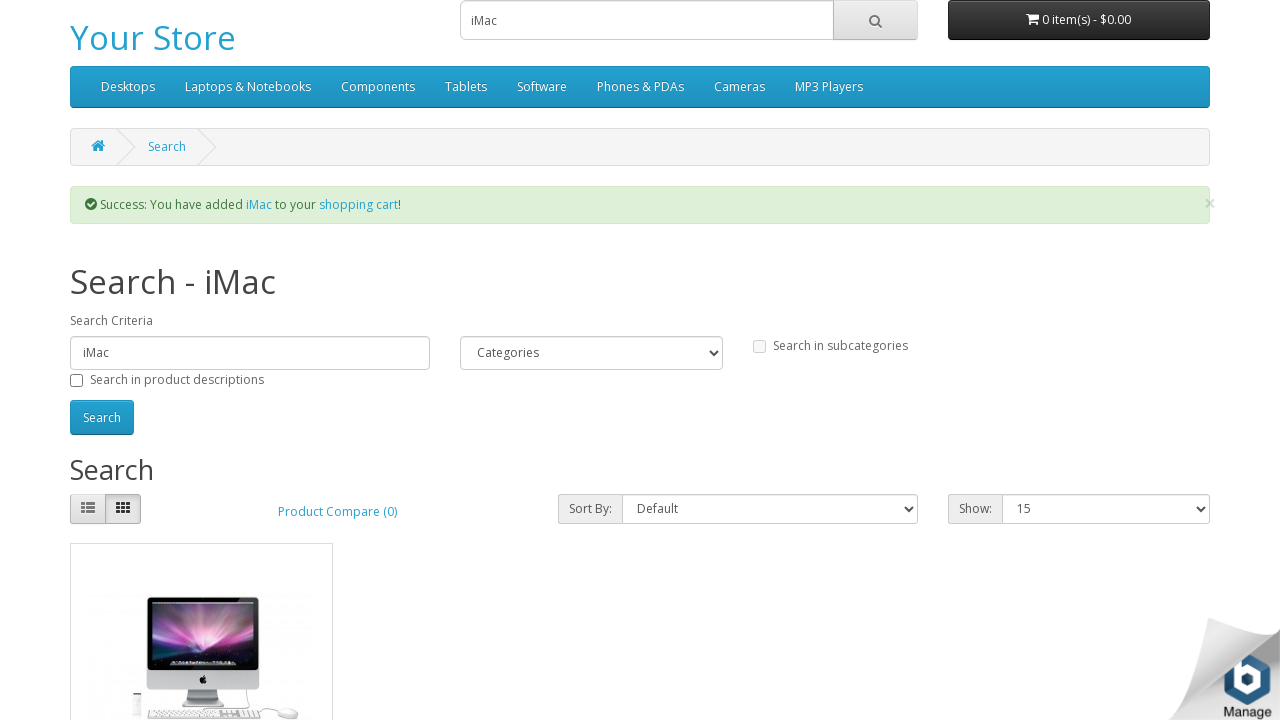